Tests keyboard key press functionality by sending various keyboard keys (Enter, Escape, Backspace, Arrow Left) to verify the page responds to keyboard input

Starting URL: https://the-internet.herokuapp.com/key_presses

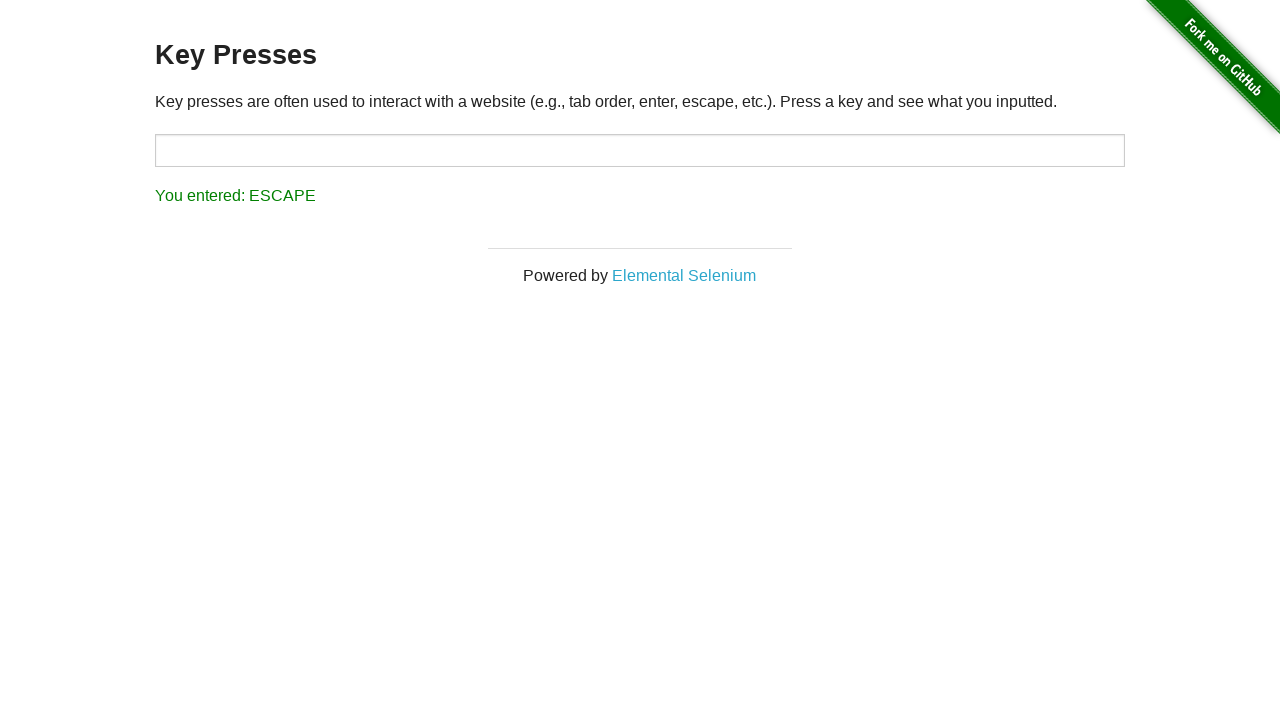

Pressed Enter key
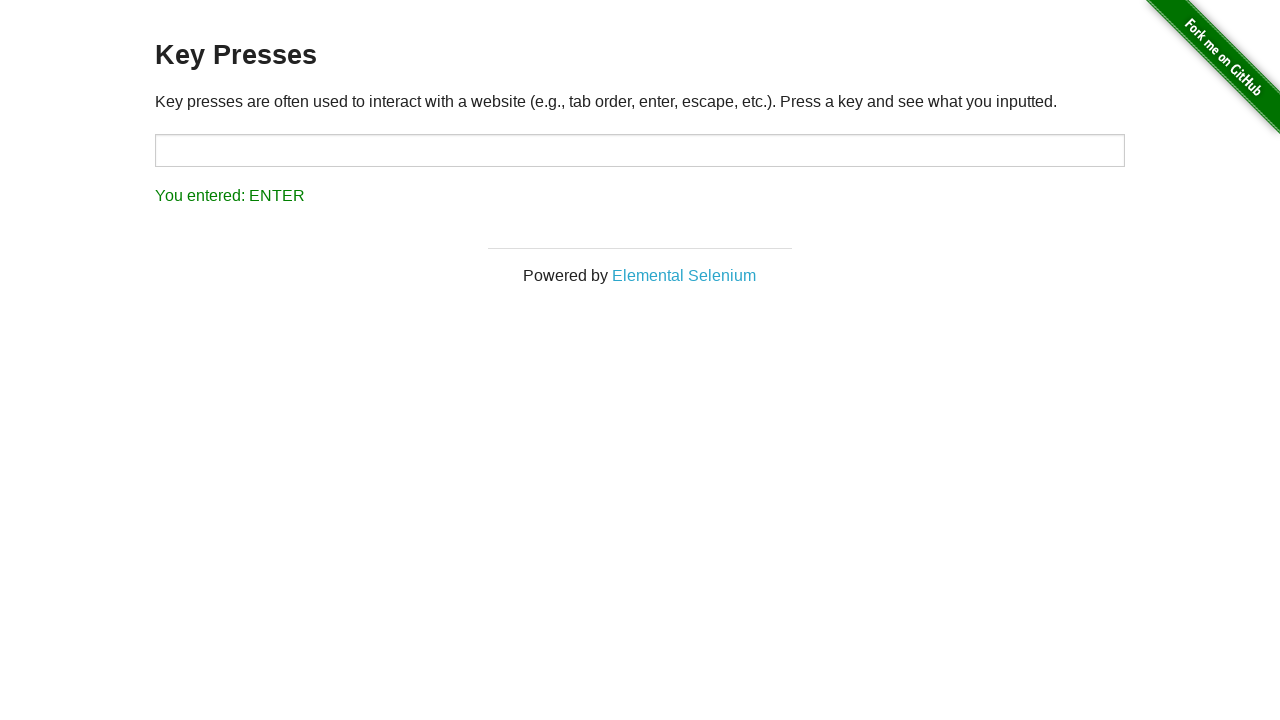

Waited 3 seconds after Enter key press
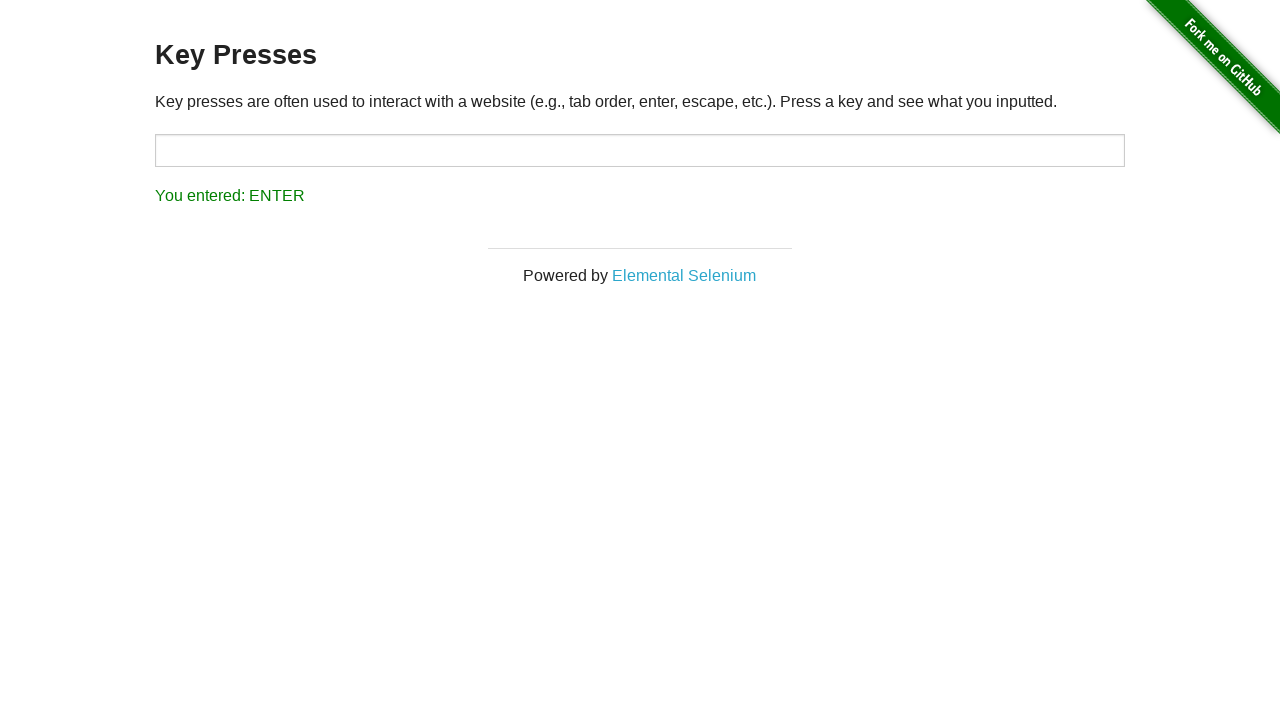

Pressed Escape key
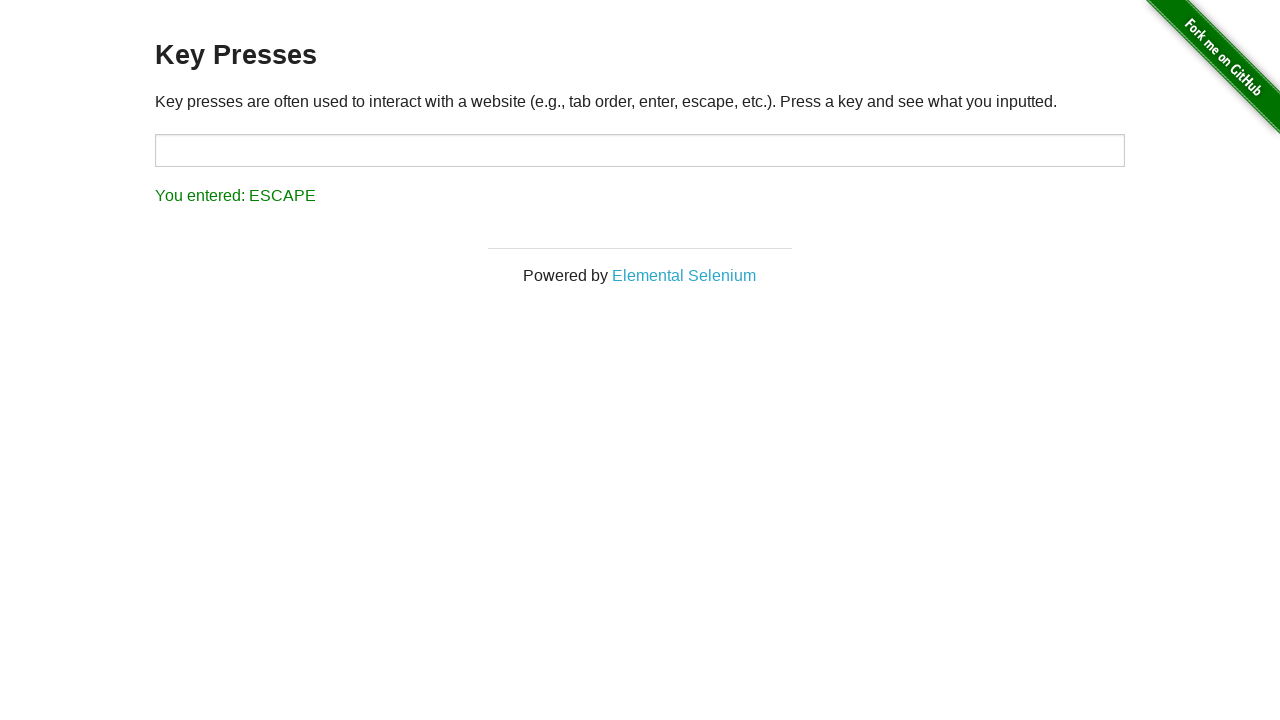

Waited 3 seconds after Escape key press
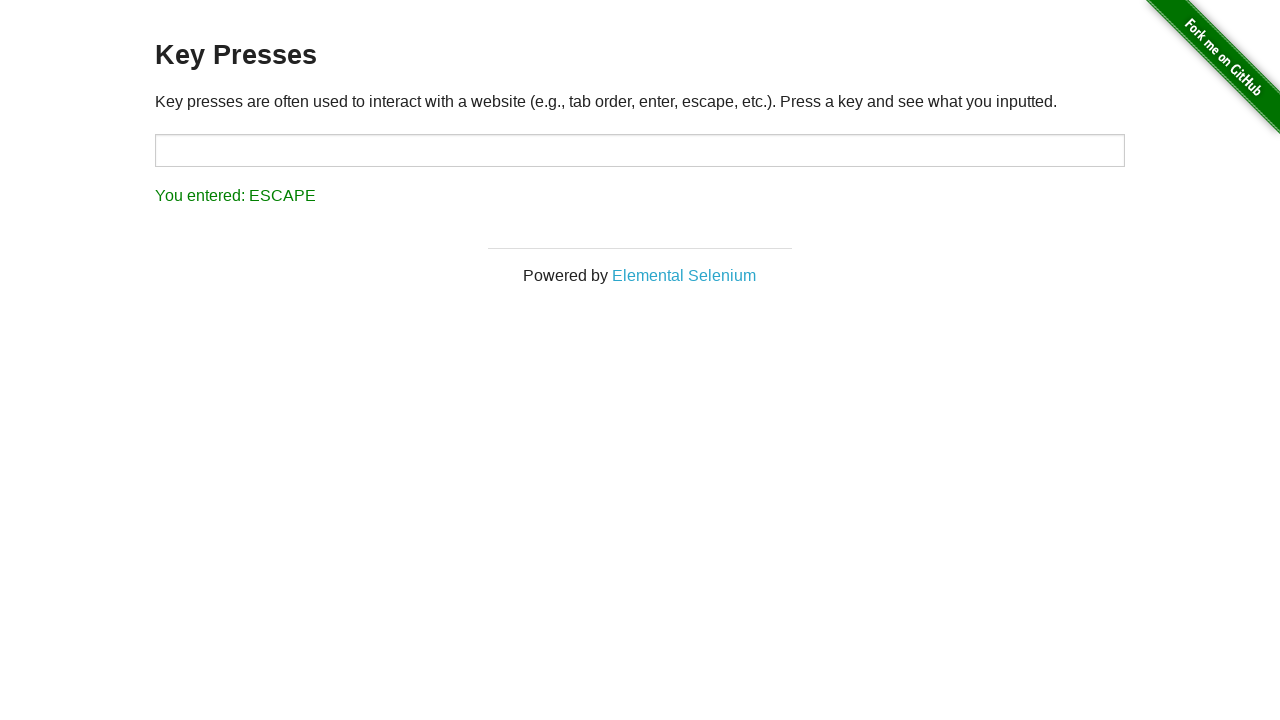

Pressed Backspace key
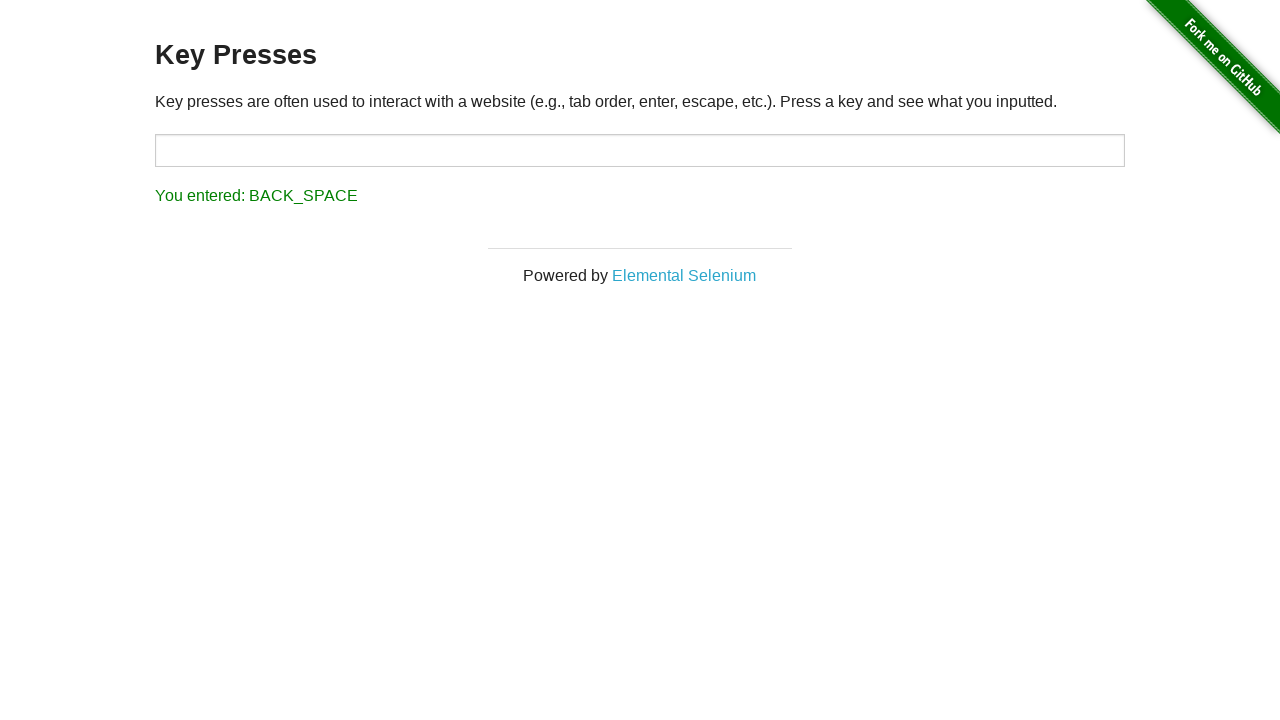

Waited 3 seconds after Backspace key press
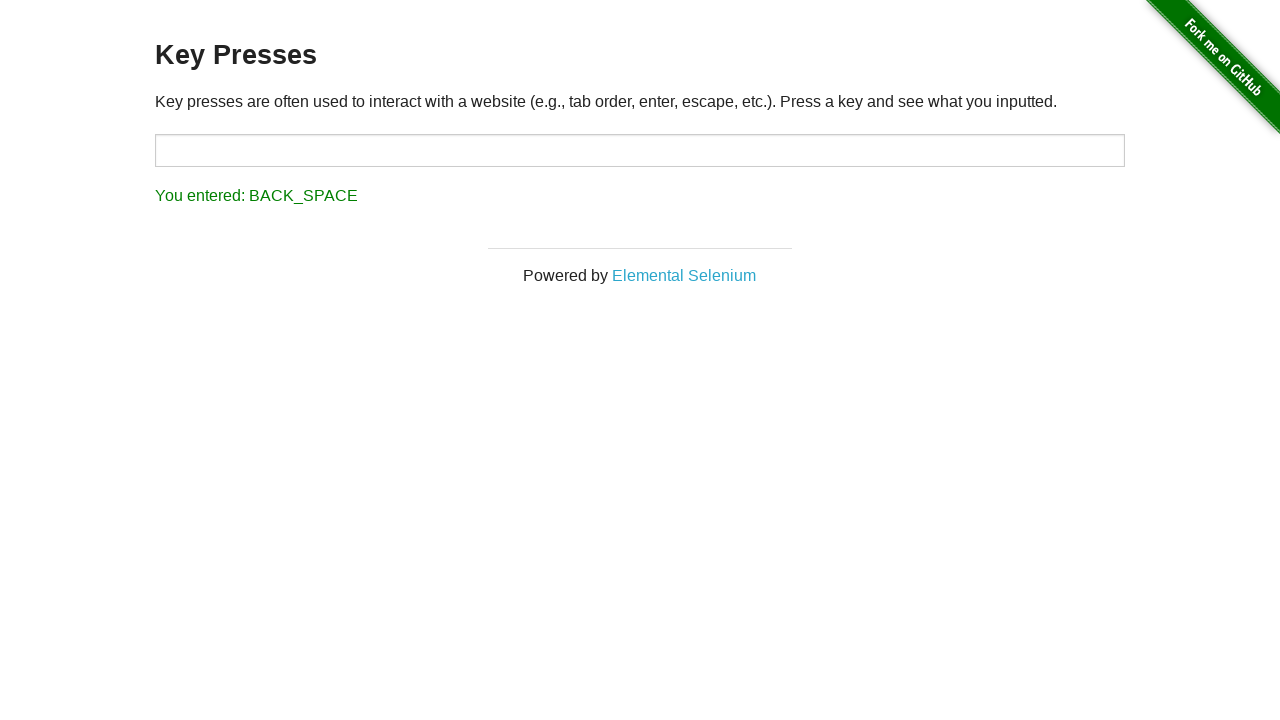

Pressed Left Arrow key
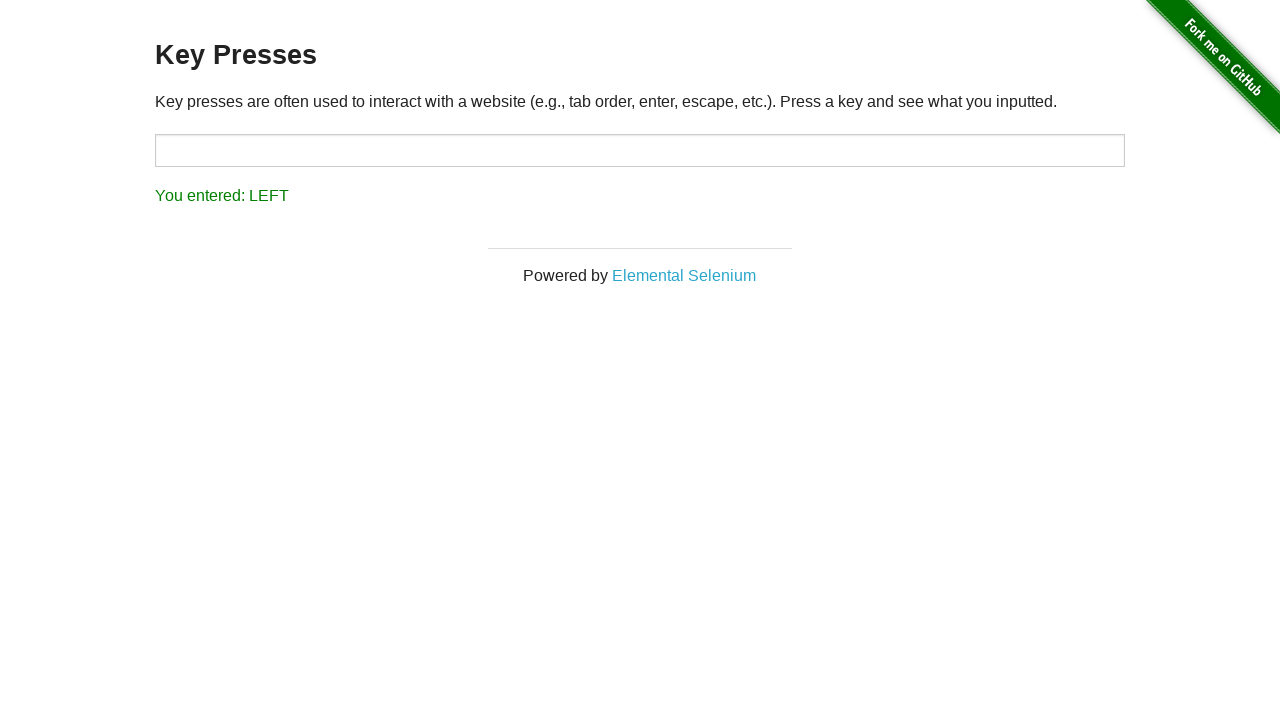

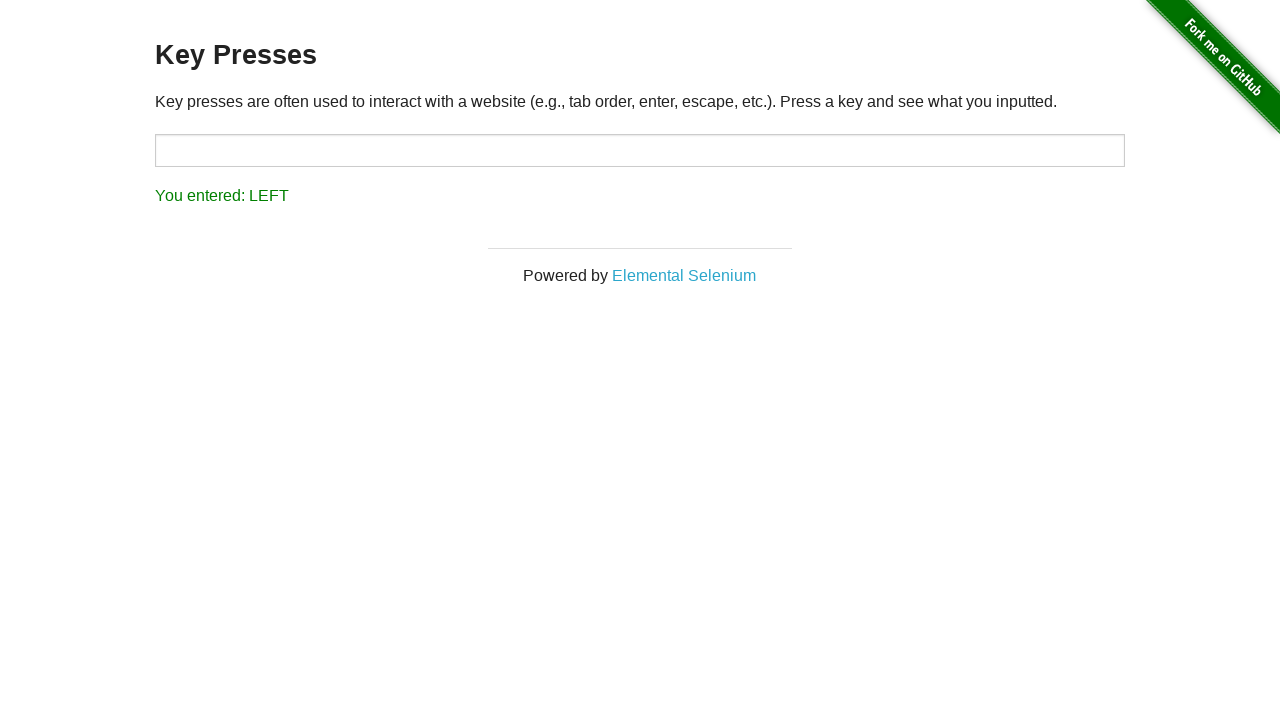